Tests adding specific items (Broccoli, Cucumber, Beetroot) to cart on a grocery shopping practice site by iterating through available products and clicking add to cart buttons for matching items

Starting URL: https://rahulshettyacademy.com/seleniumPractise/#/

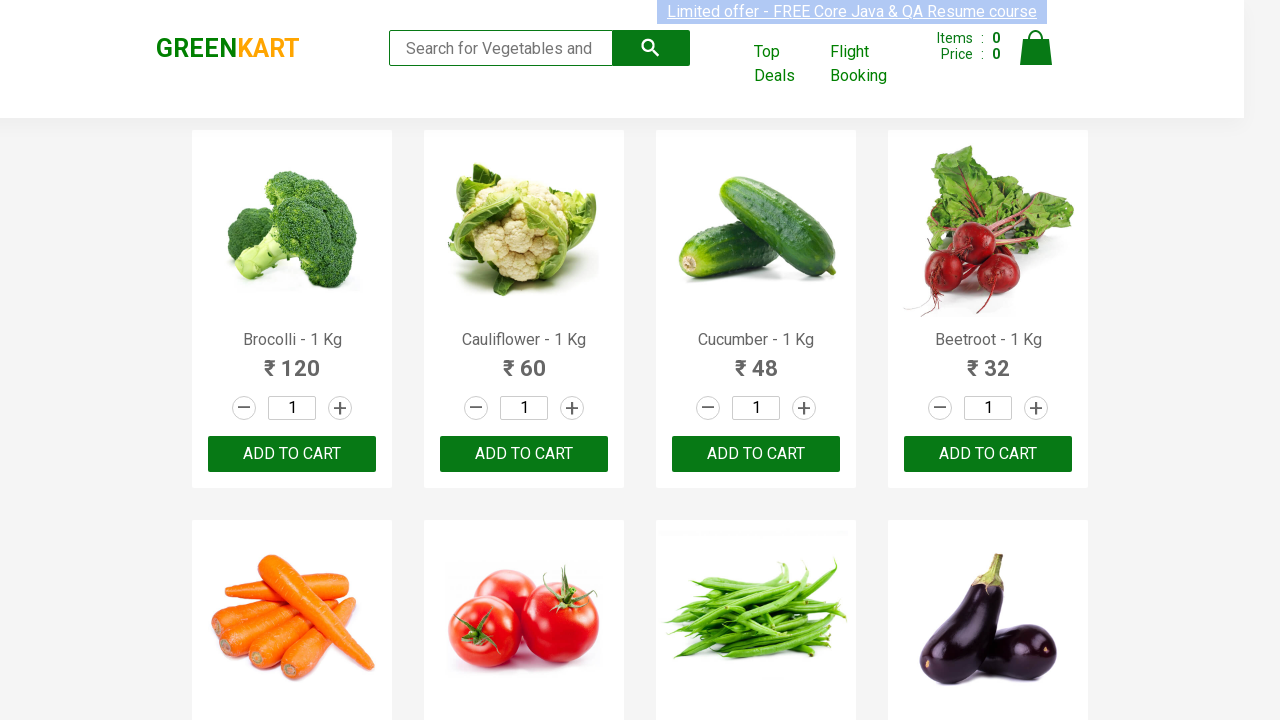

Waited for product names to load on GreenKart
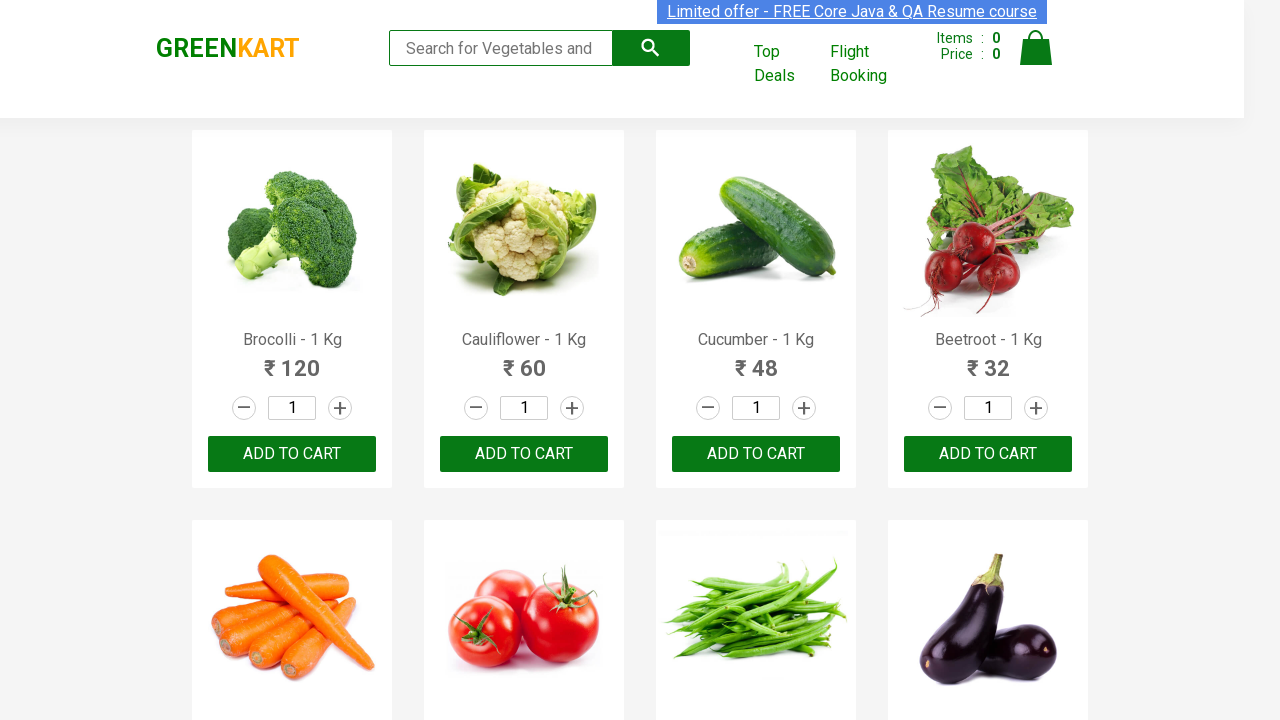

Initialized items to add: Brocolli, Cucumber, Beetroot
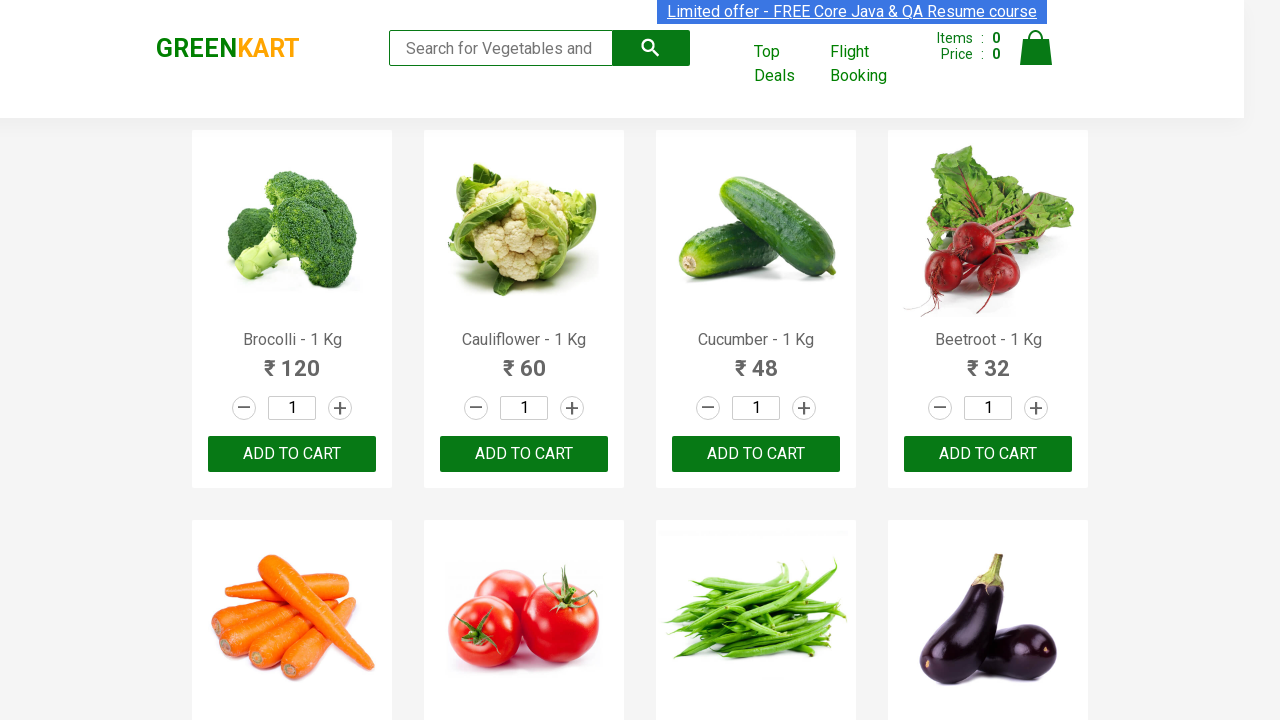

Retrieved all product name elements from the page
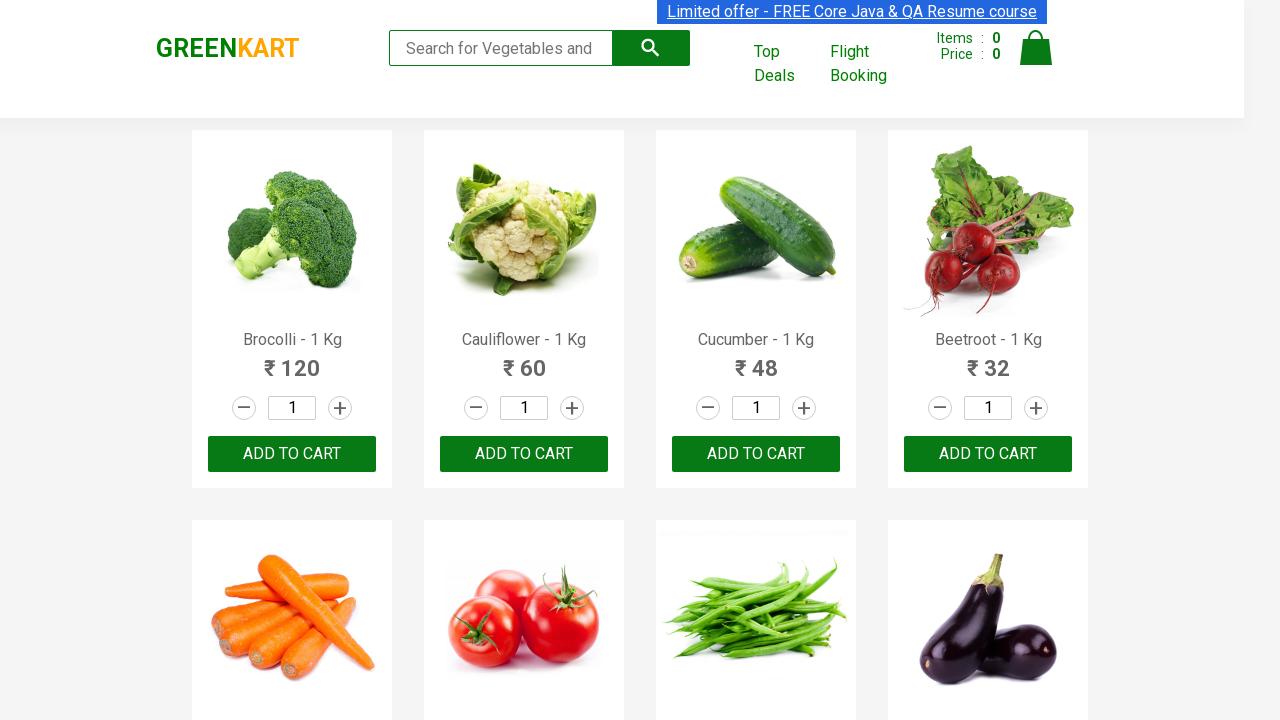

Clicked 'Add to Cart' button for Brocolli at (292, 454) on xpath=//div[@class='product-action']/button >> nth=0
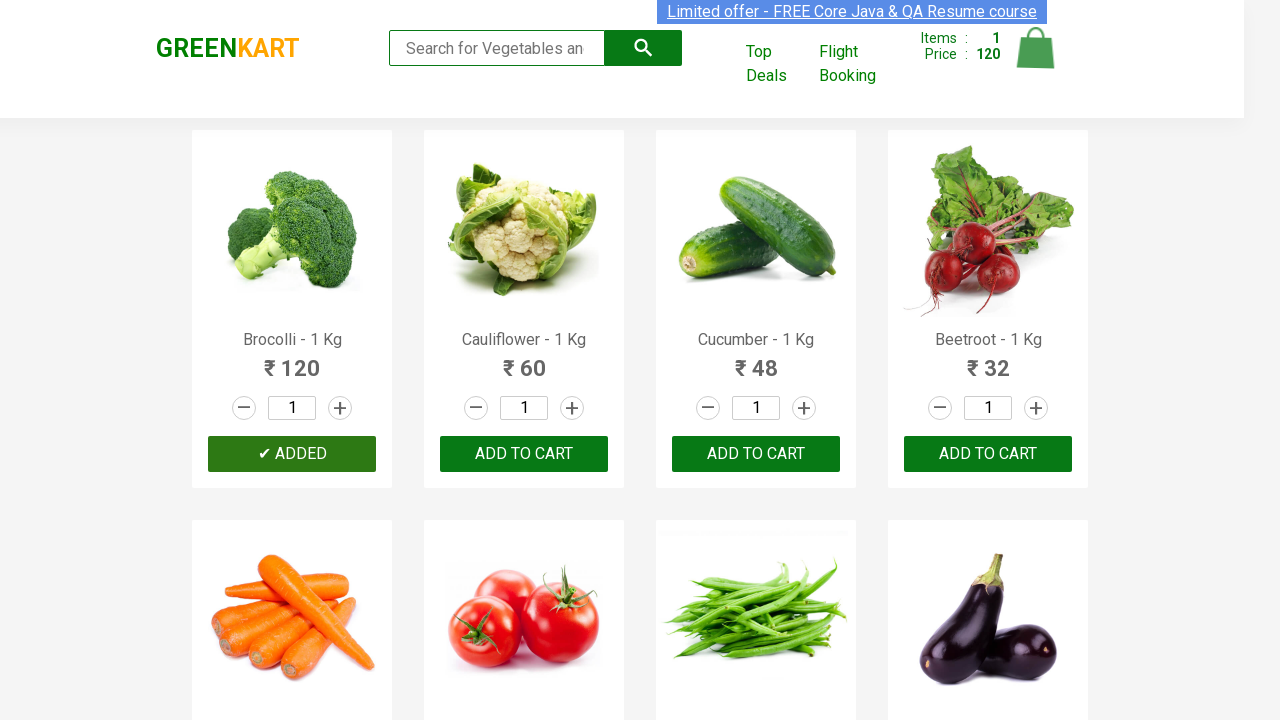

Clicked 'Add to Cart' button for Cucumber at (756, 454) on xpath=//div[@class='product-action']/button >> nth=2
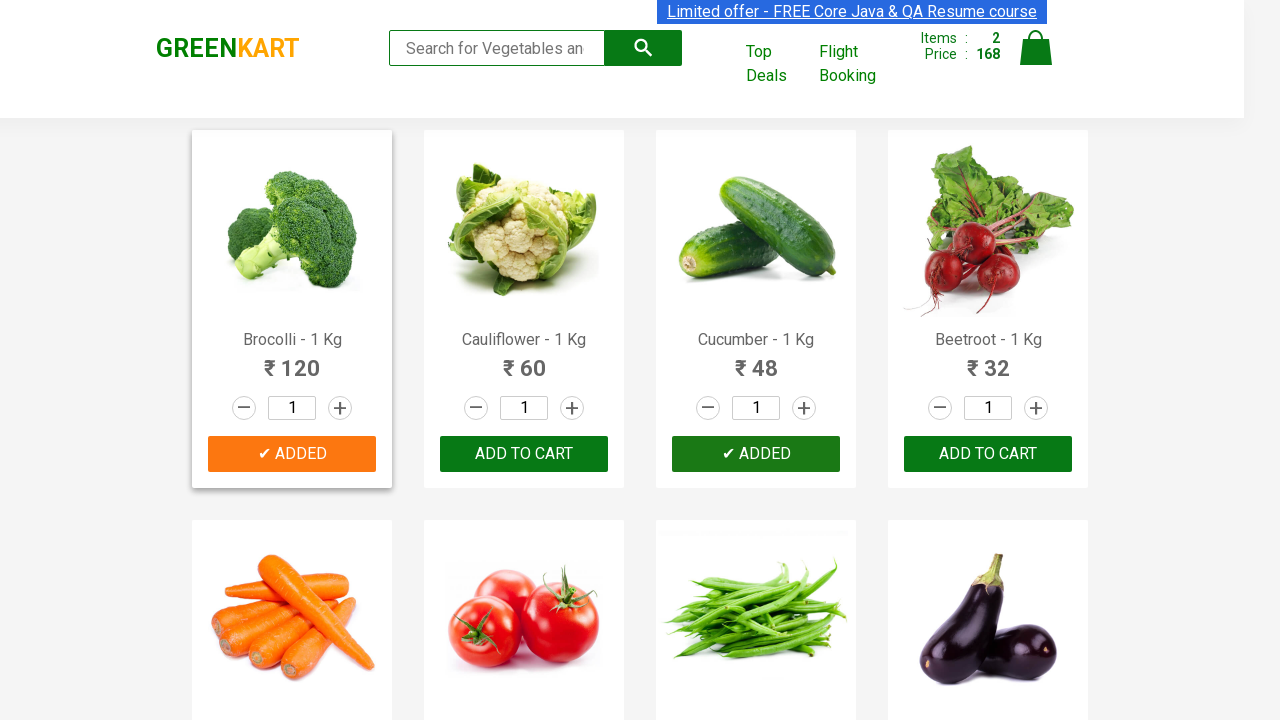

Clicked 'Add to Cart' button for Beetroot at (988, 454) on xpath=//div[@class='product-action']/button >> nth=3
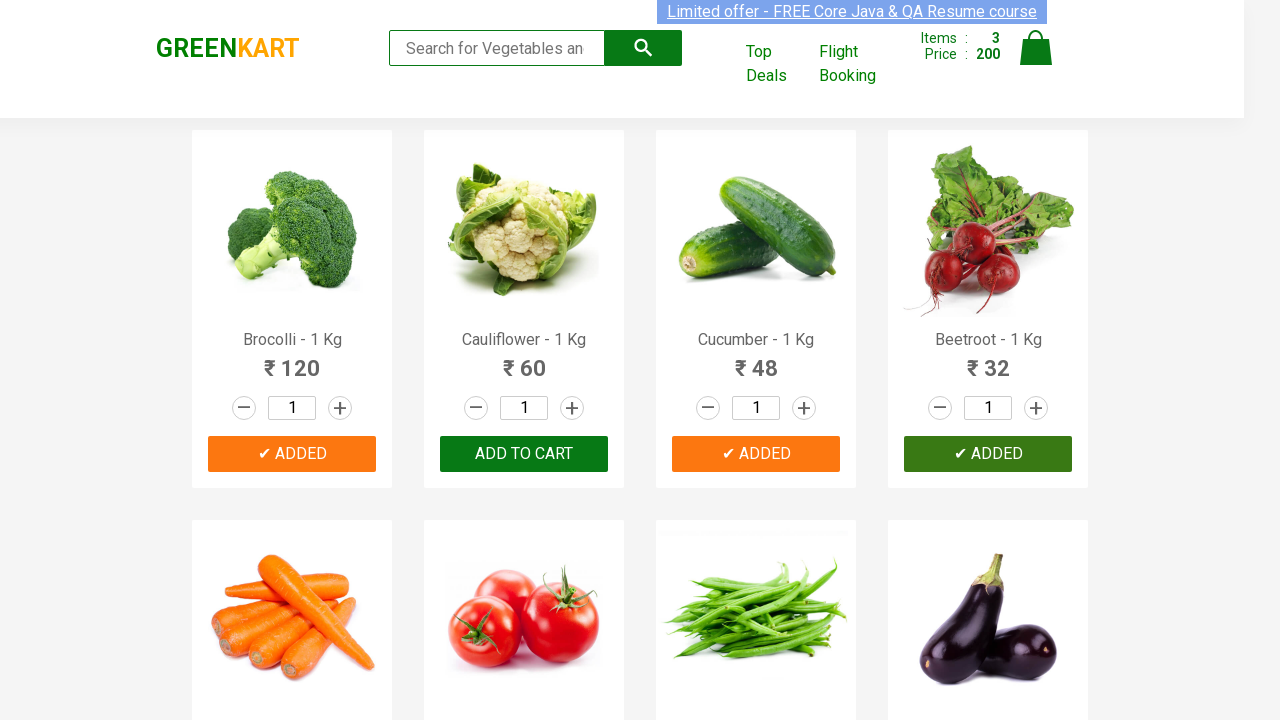

All 3 required items have been added to cart
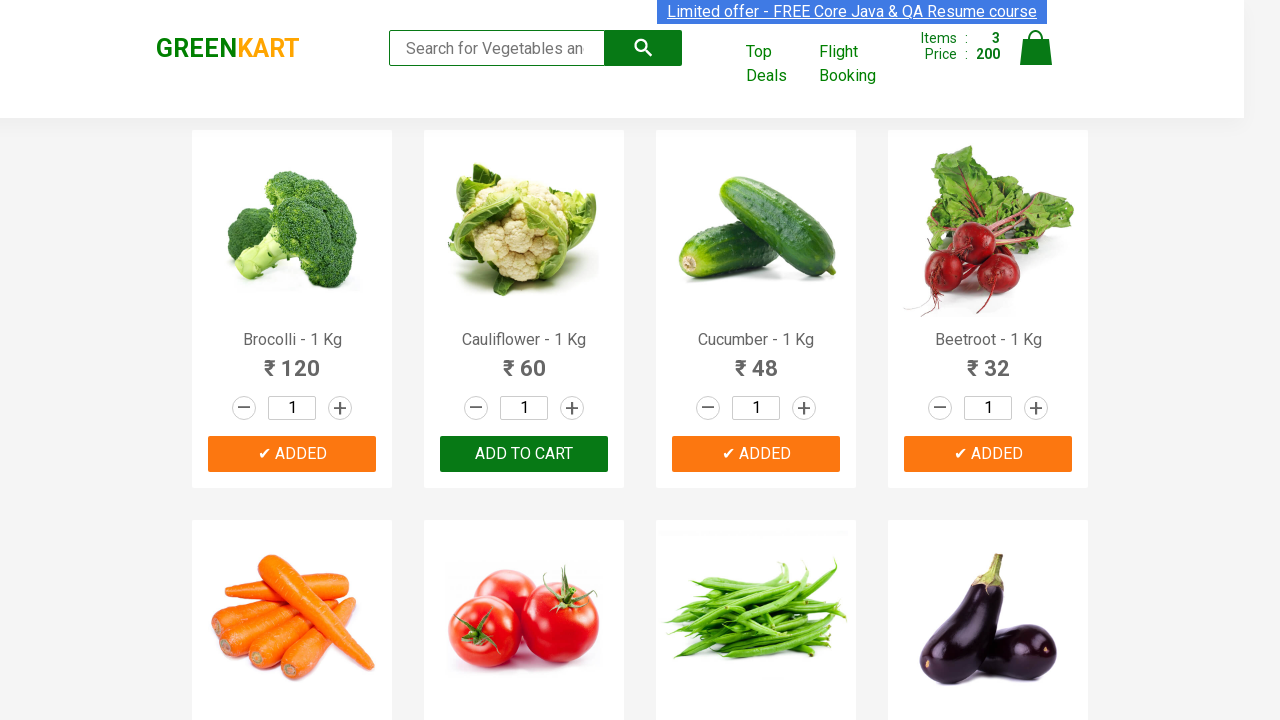

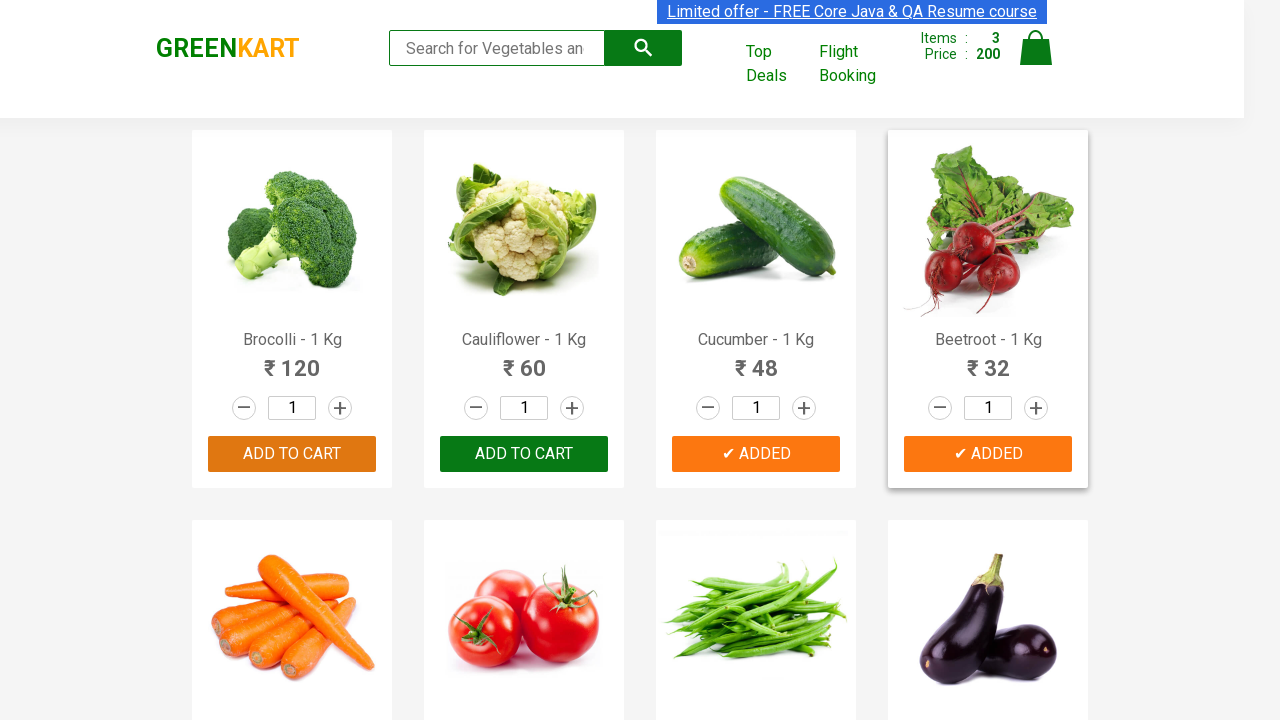